Tests date picker functionality by selecting a specific date (June 15, 2027) and verifying the selected values

Starting URL: https://rahulshettyacademy.com/seleniumPractise/#/offers

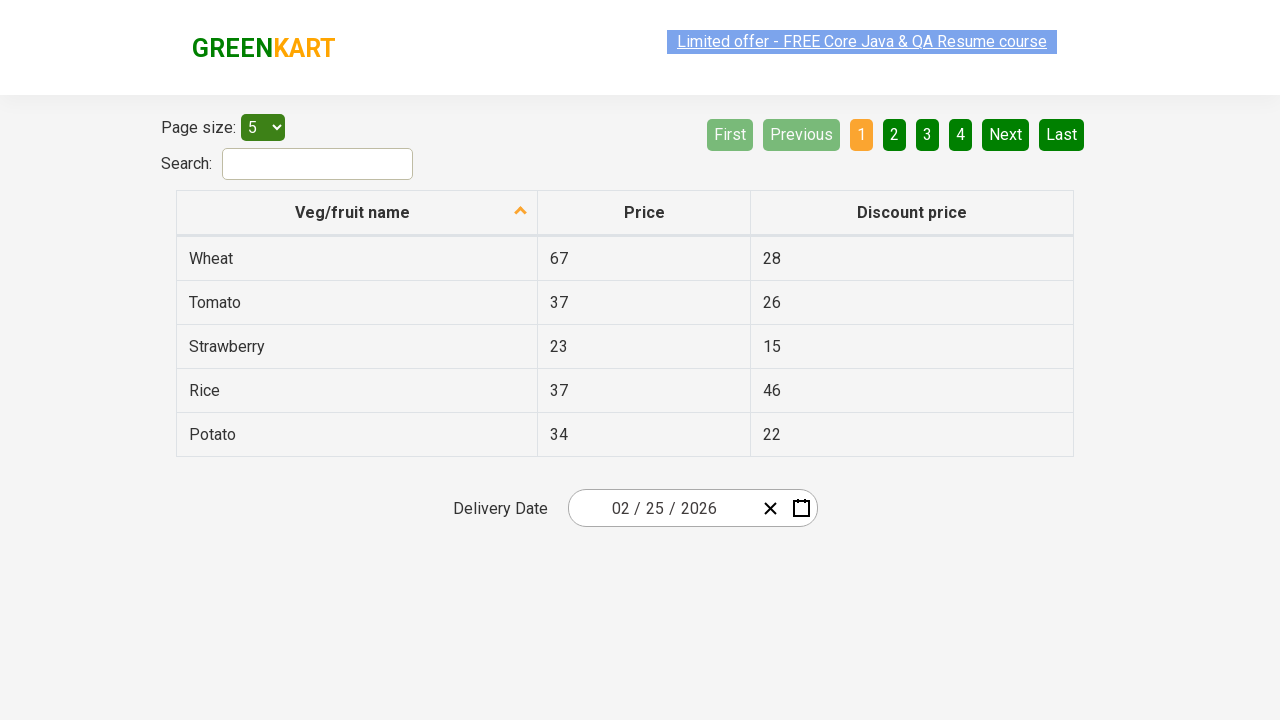

Clicked date picker to open calendar at (662, 508) on .react-date-picker__inputGroup
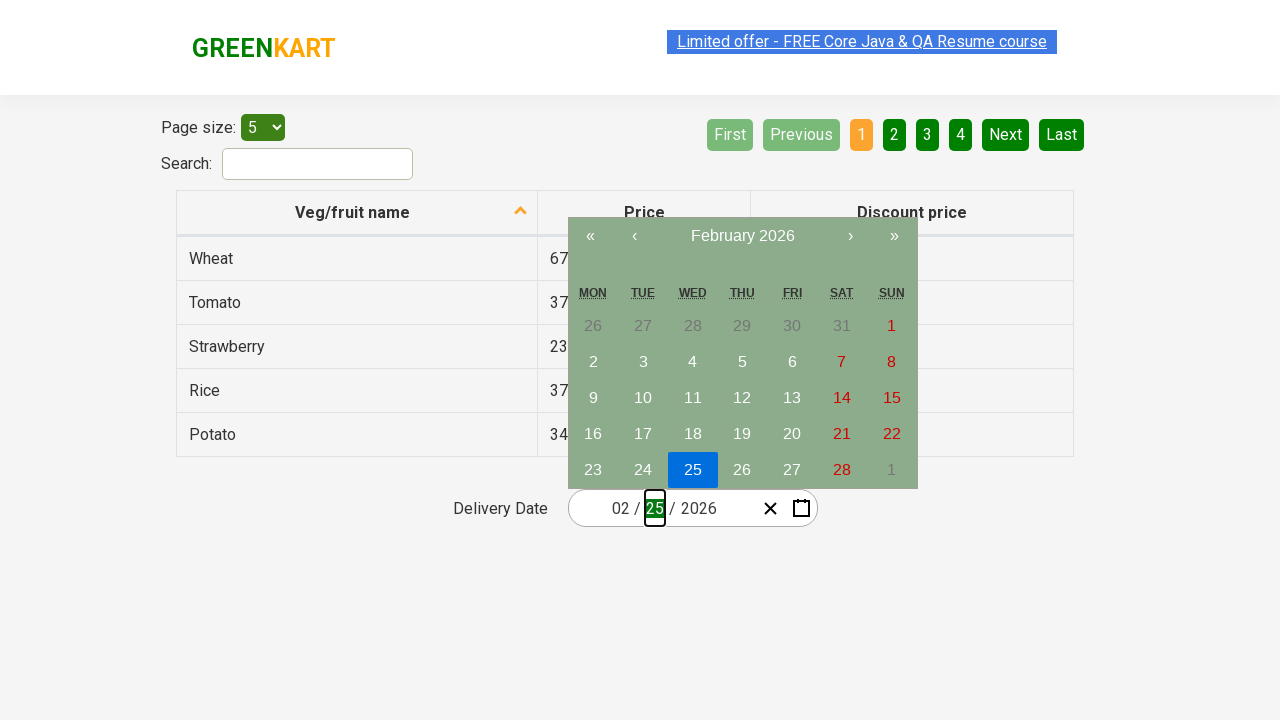

Clicked navigation label to navigate to year view (first click) at (742, 236) on .react-calendar__navigation__label
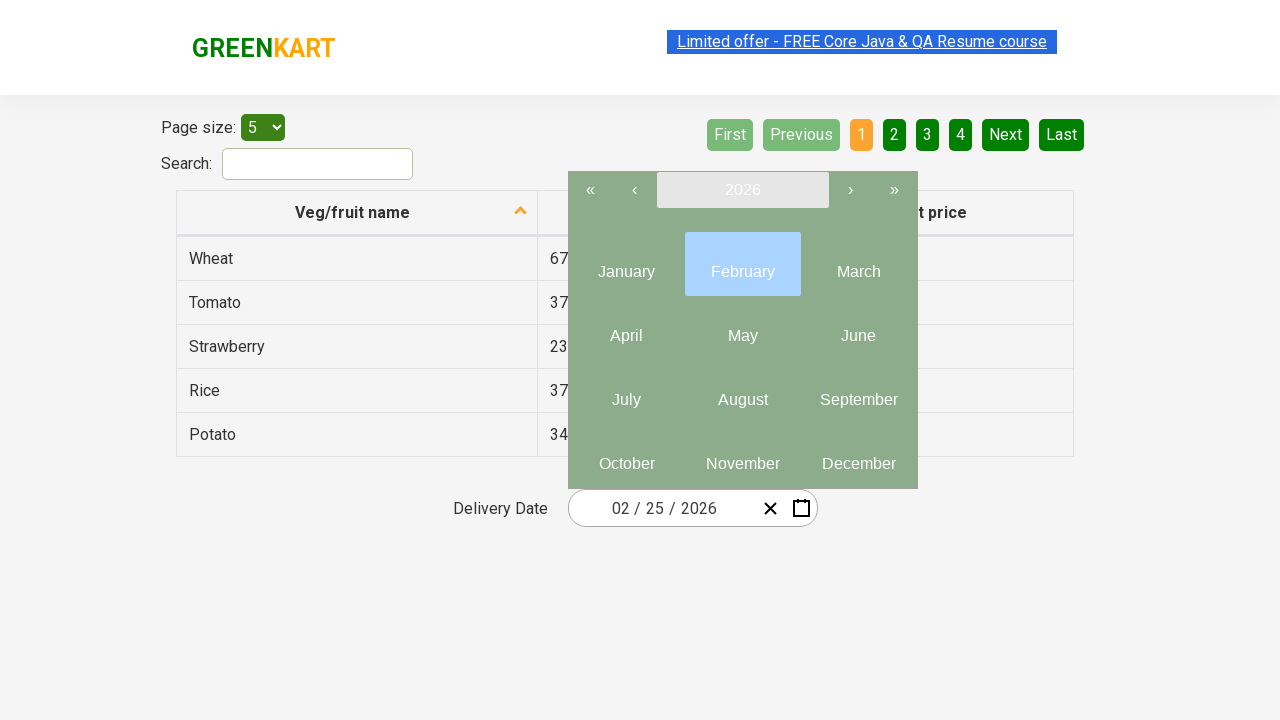

Clicked navigation label to navigate to year view (second click) at (742, 190) on .react-calendar__navigation__label
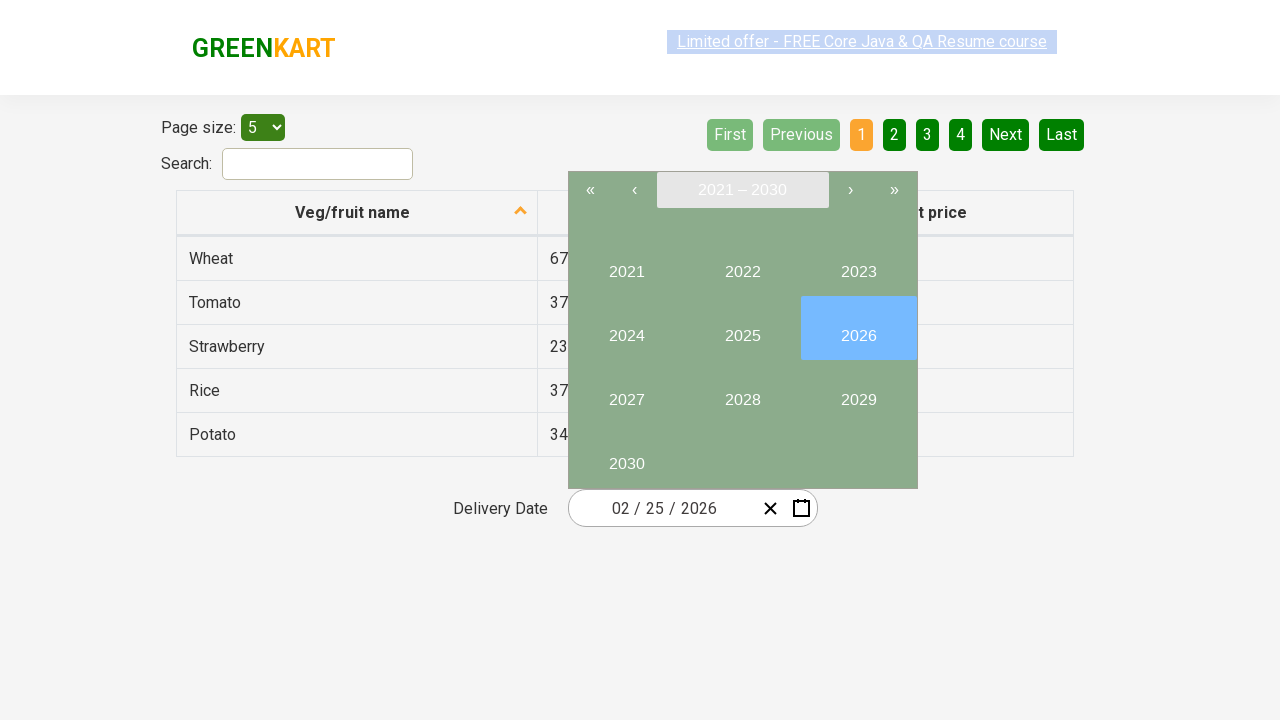

Selected year 2027 at (626, 392) on button:text('2027')
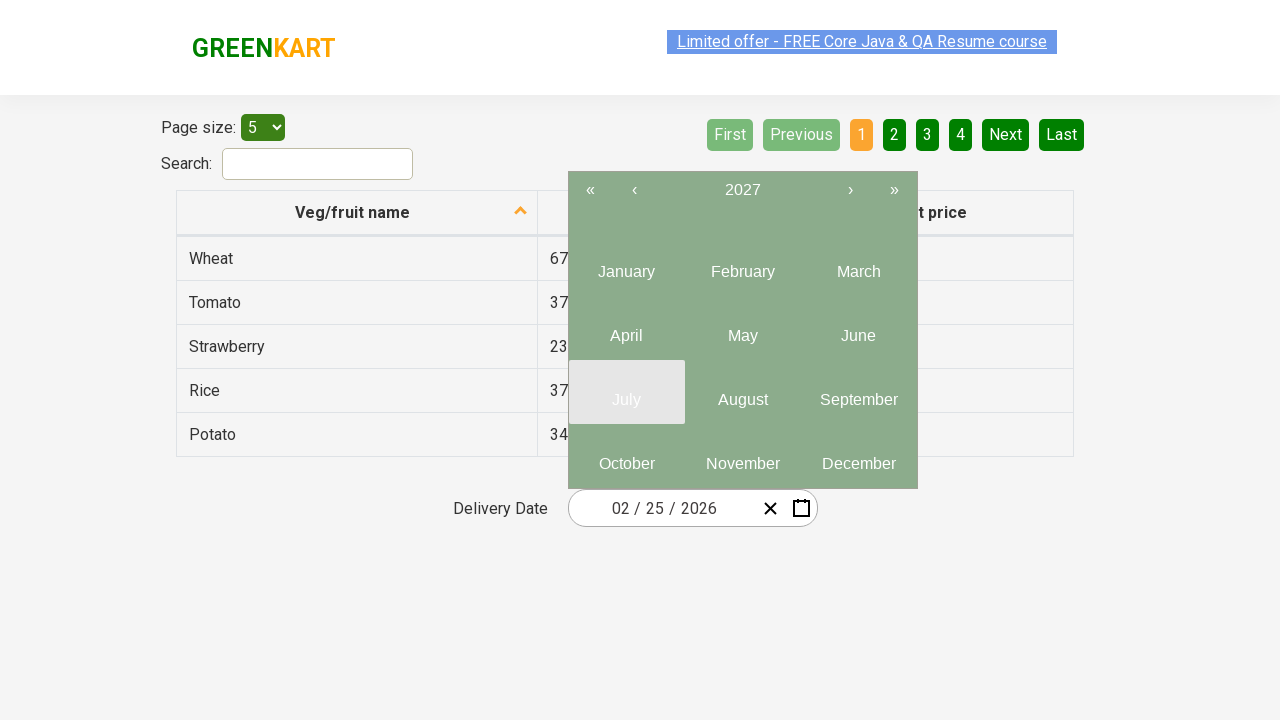

Selected June (6th month) at (858, 328) on .react-calendar__tile >> nth=5
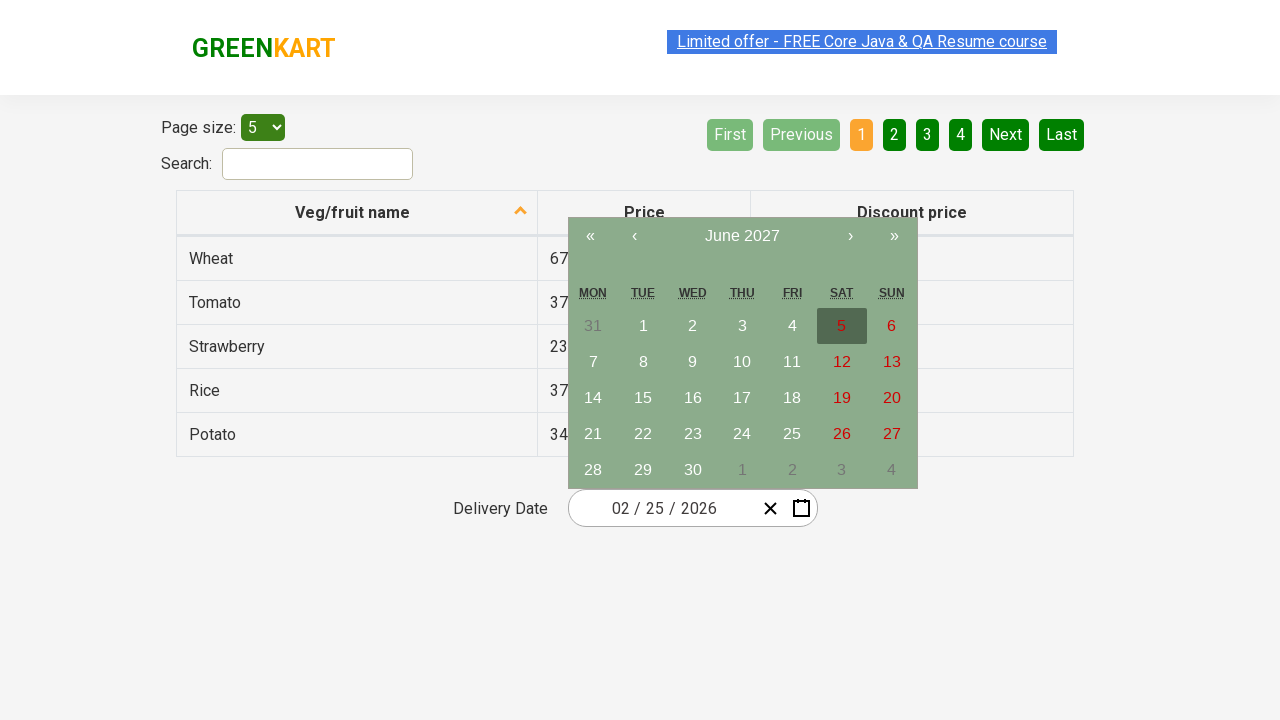

Selected date 15 at (643, 398) on abbr:text('15')
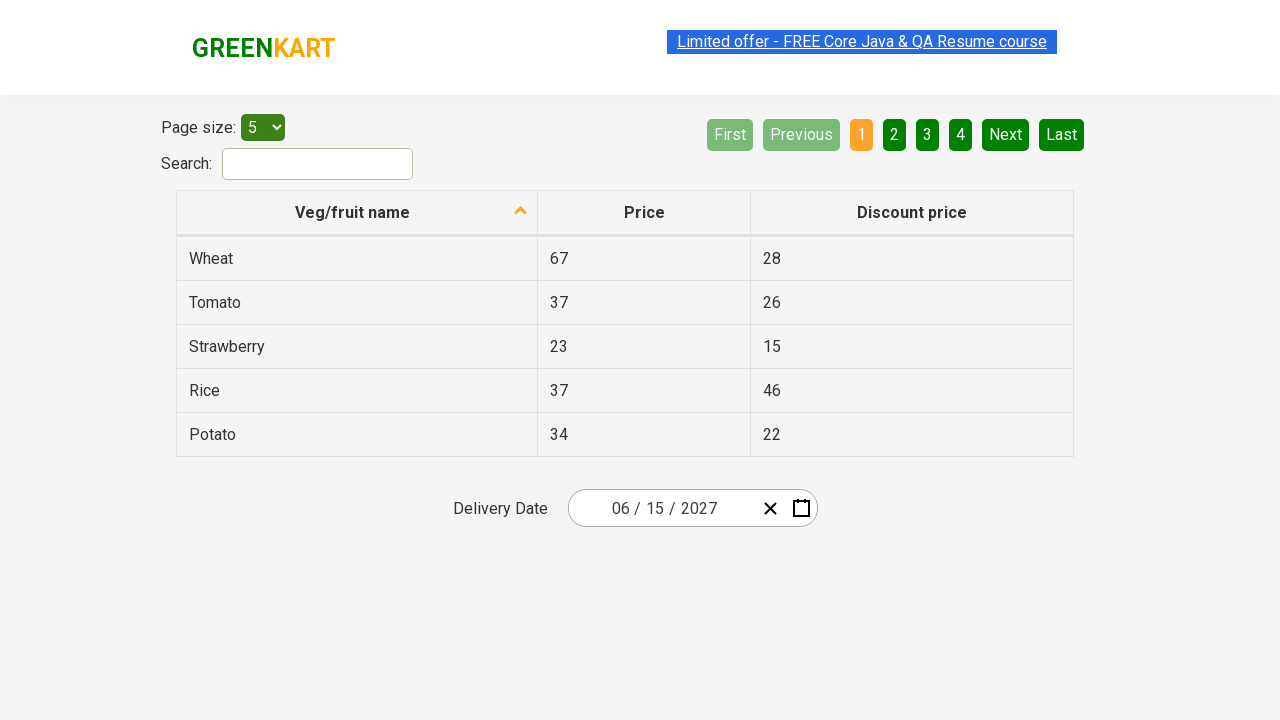

Retrieved all date input fields for verification
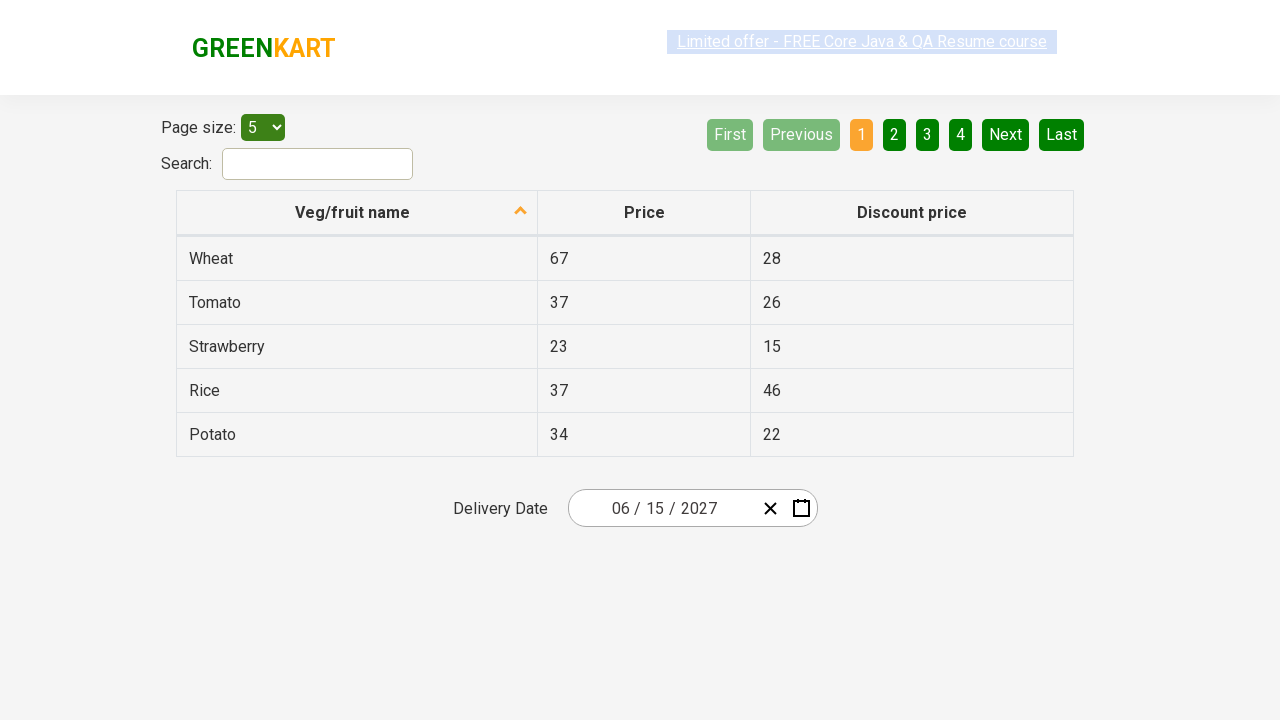

Verified date input field 0: expected '6', got '6'
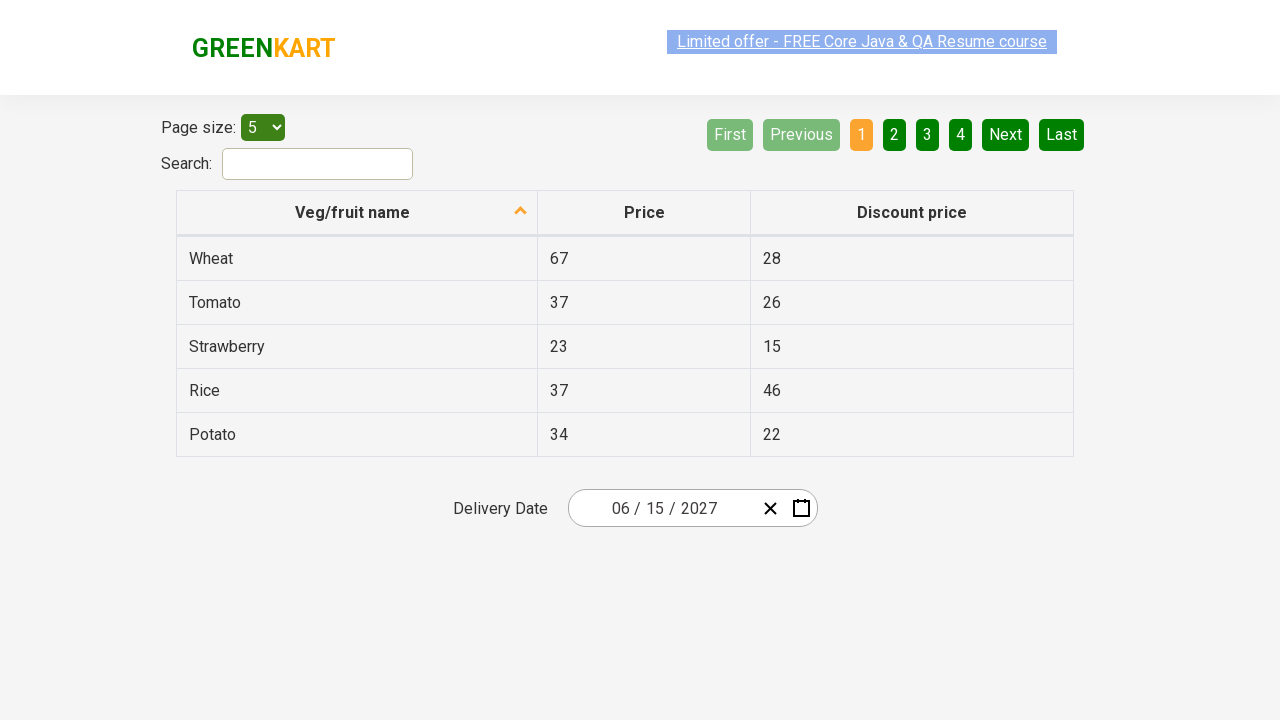

Verified date input field 1: expected '15', got '15'
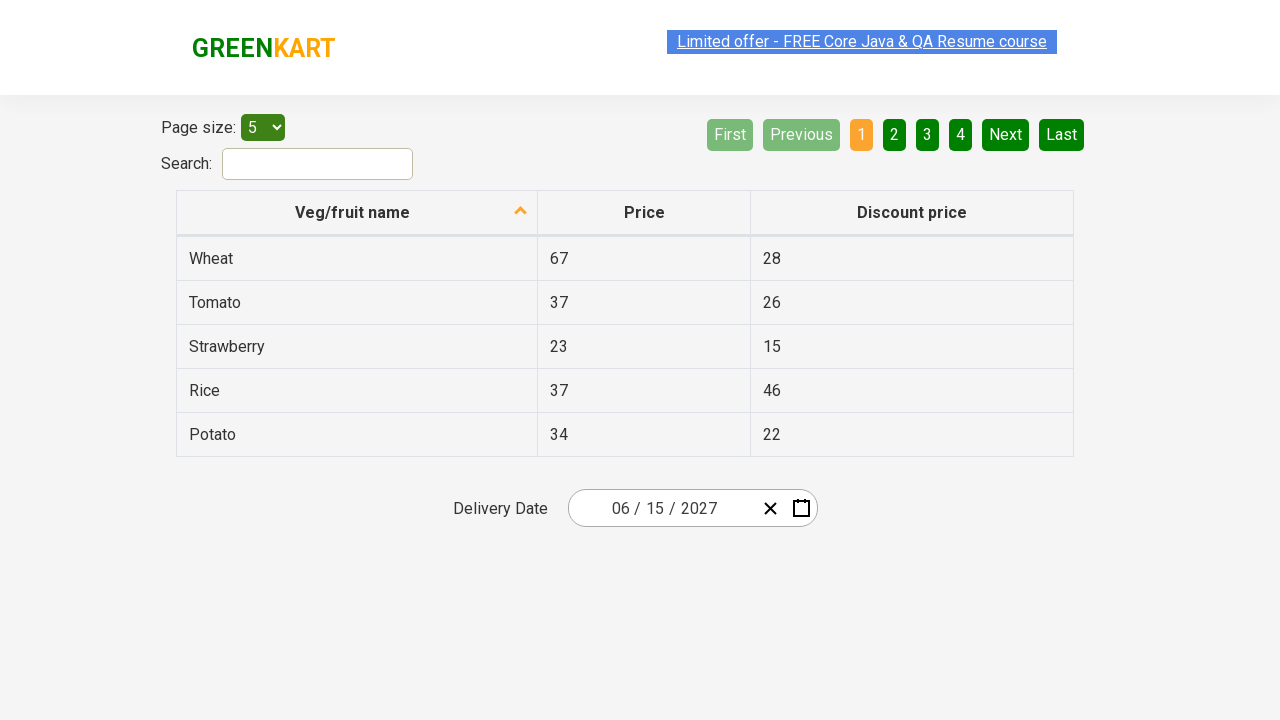

Verified date input field 2: expected '2027', got '2027'
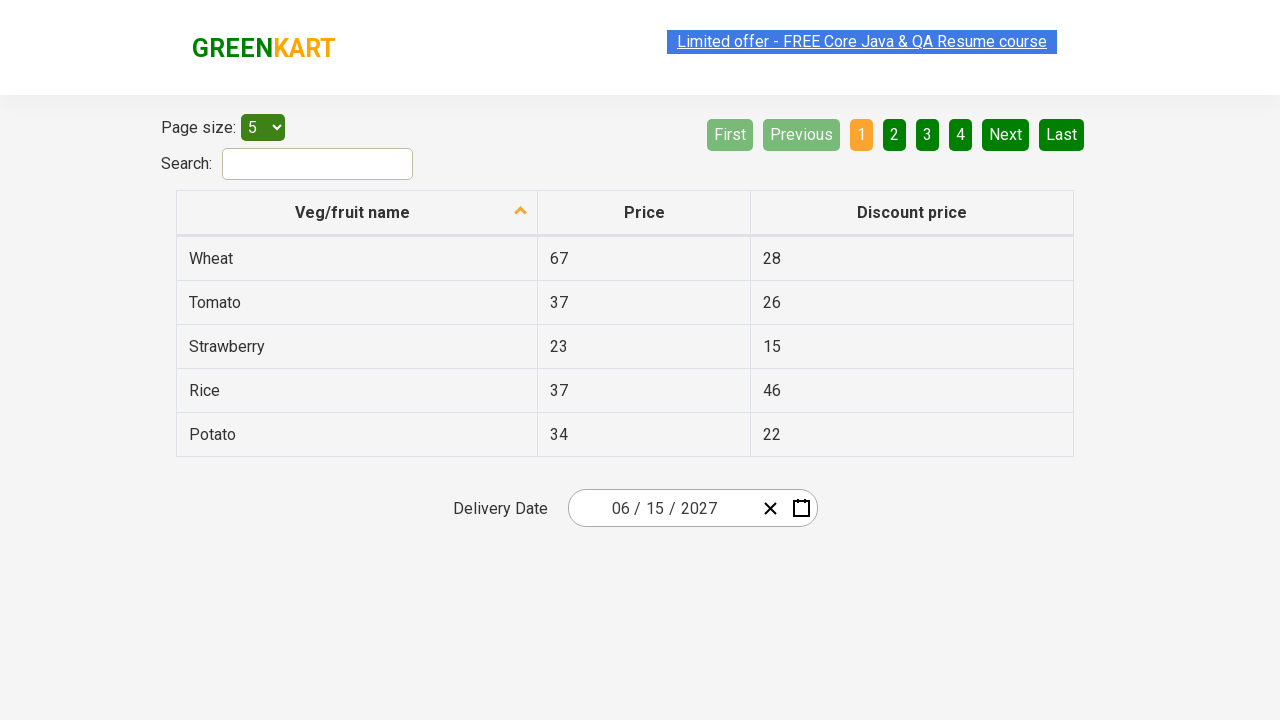

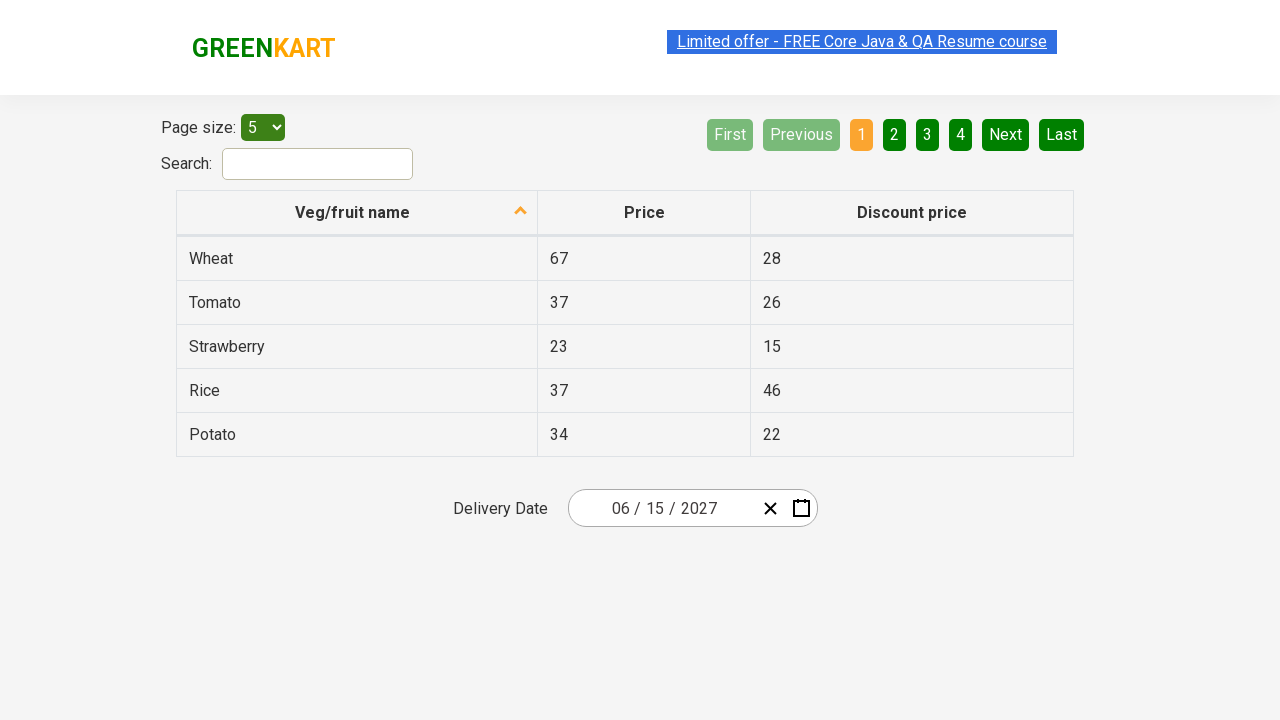